Tests the Add/Remove Elements functionality on the-internet.herokuapp.com by clicking a link to navigate to the feature page, adding an element by clicking a button, verifying it exists, then removing it by clicking the added element and verifying it's gone.

Starting URL: http://the-internet.herokuapp.com/

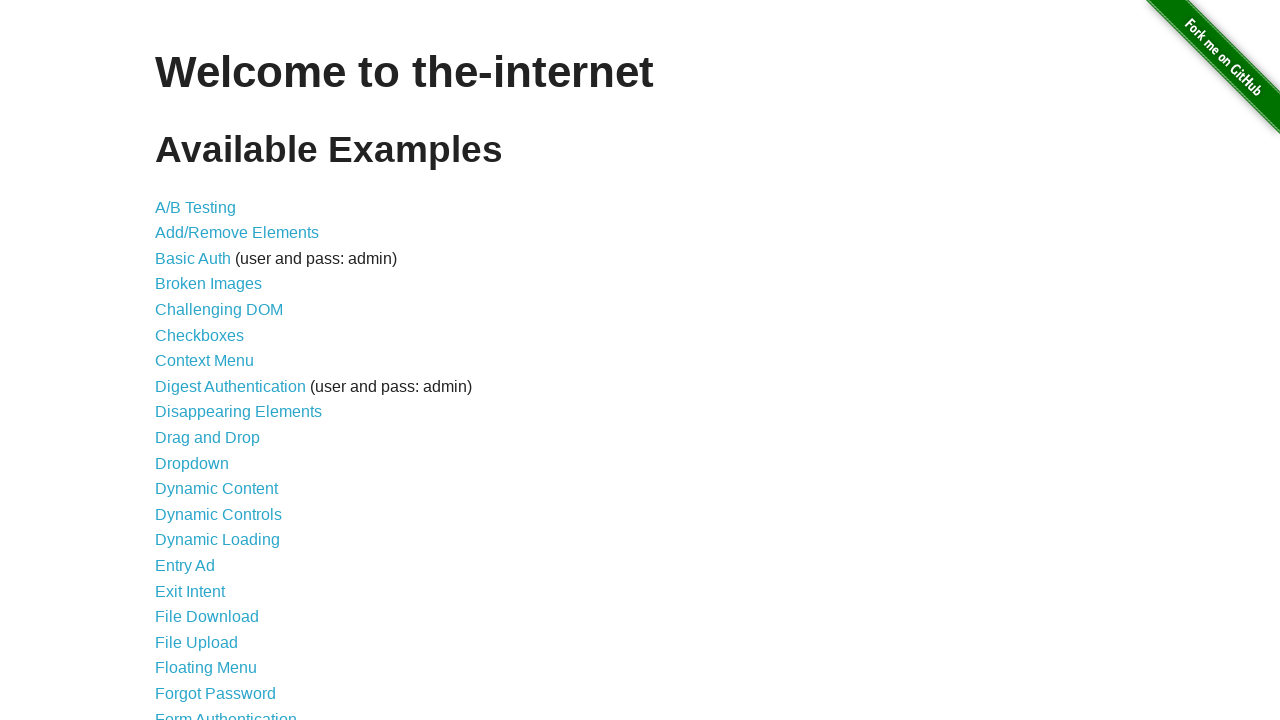

Set viewport size to 1792x1010
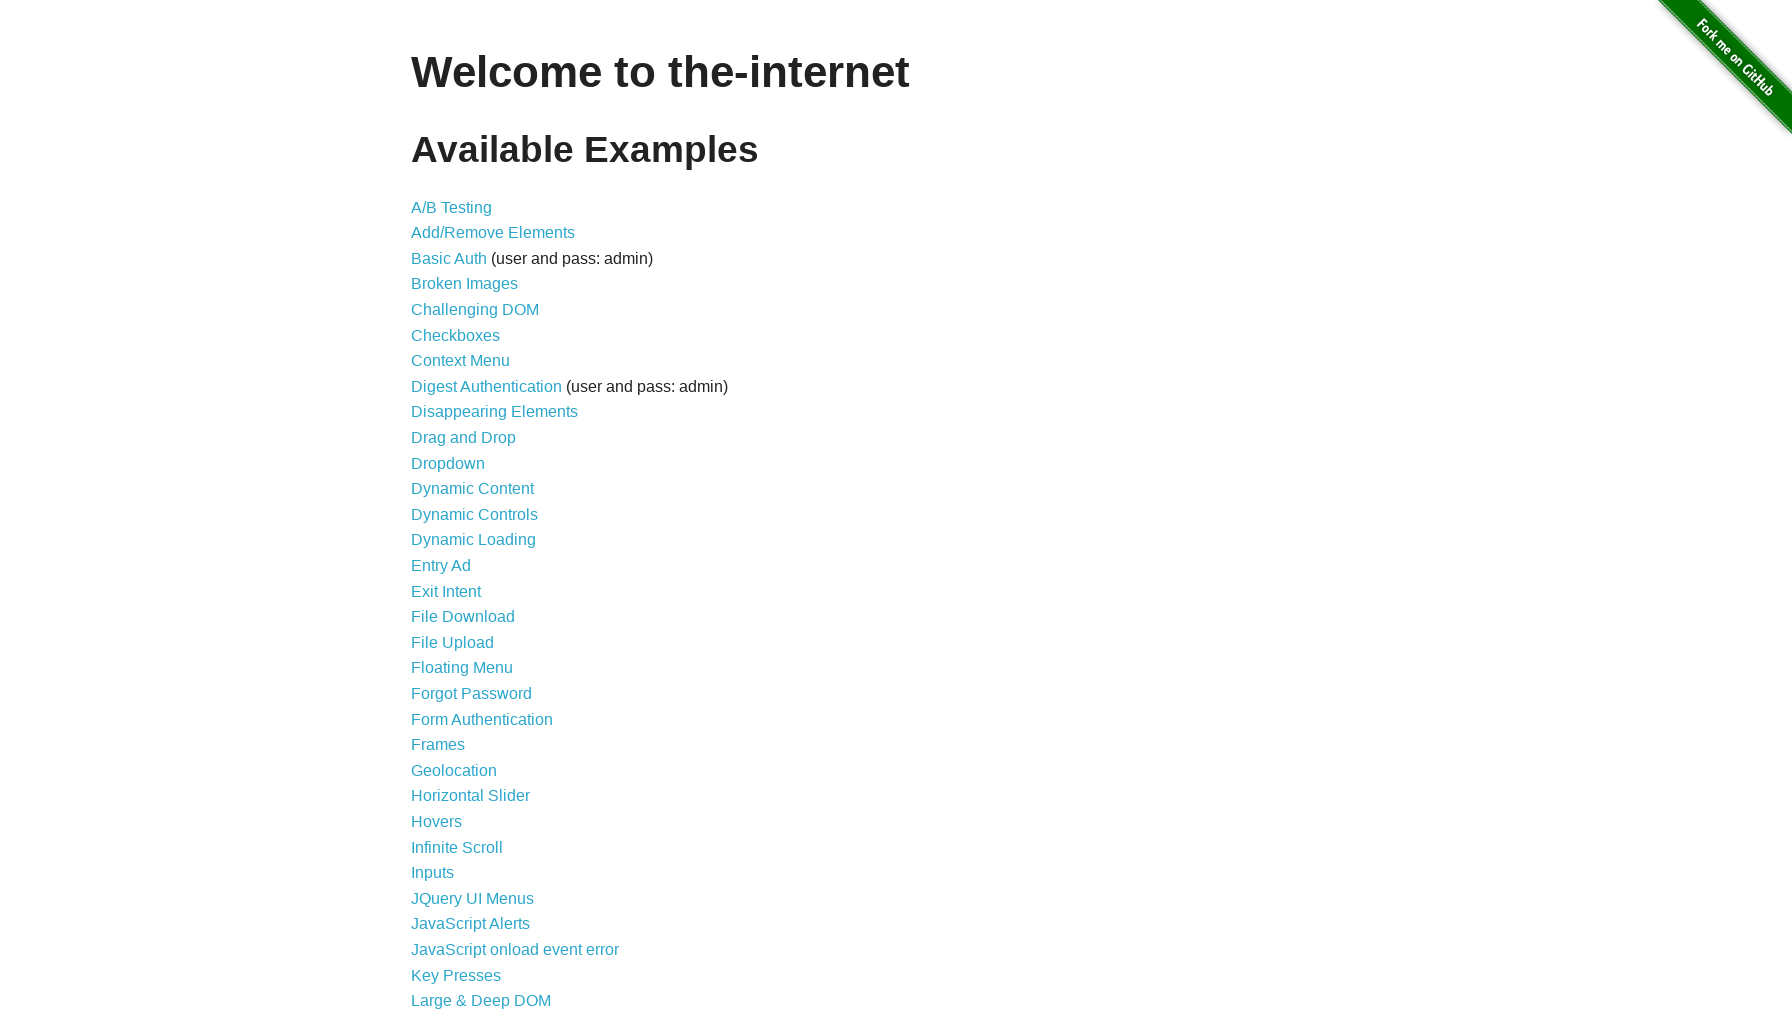

Clicked Add/Remove Elements link to navigate to feature page at (493, 233) on text=Add/Remove Elements
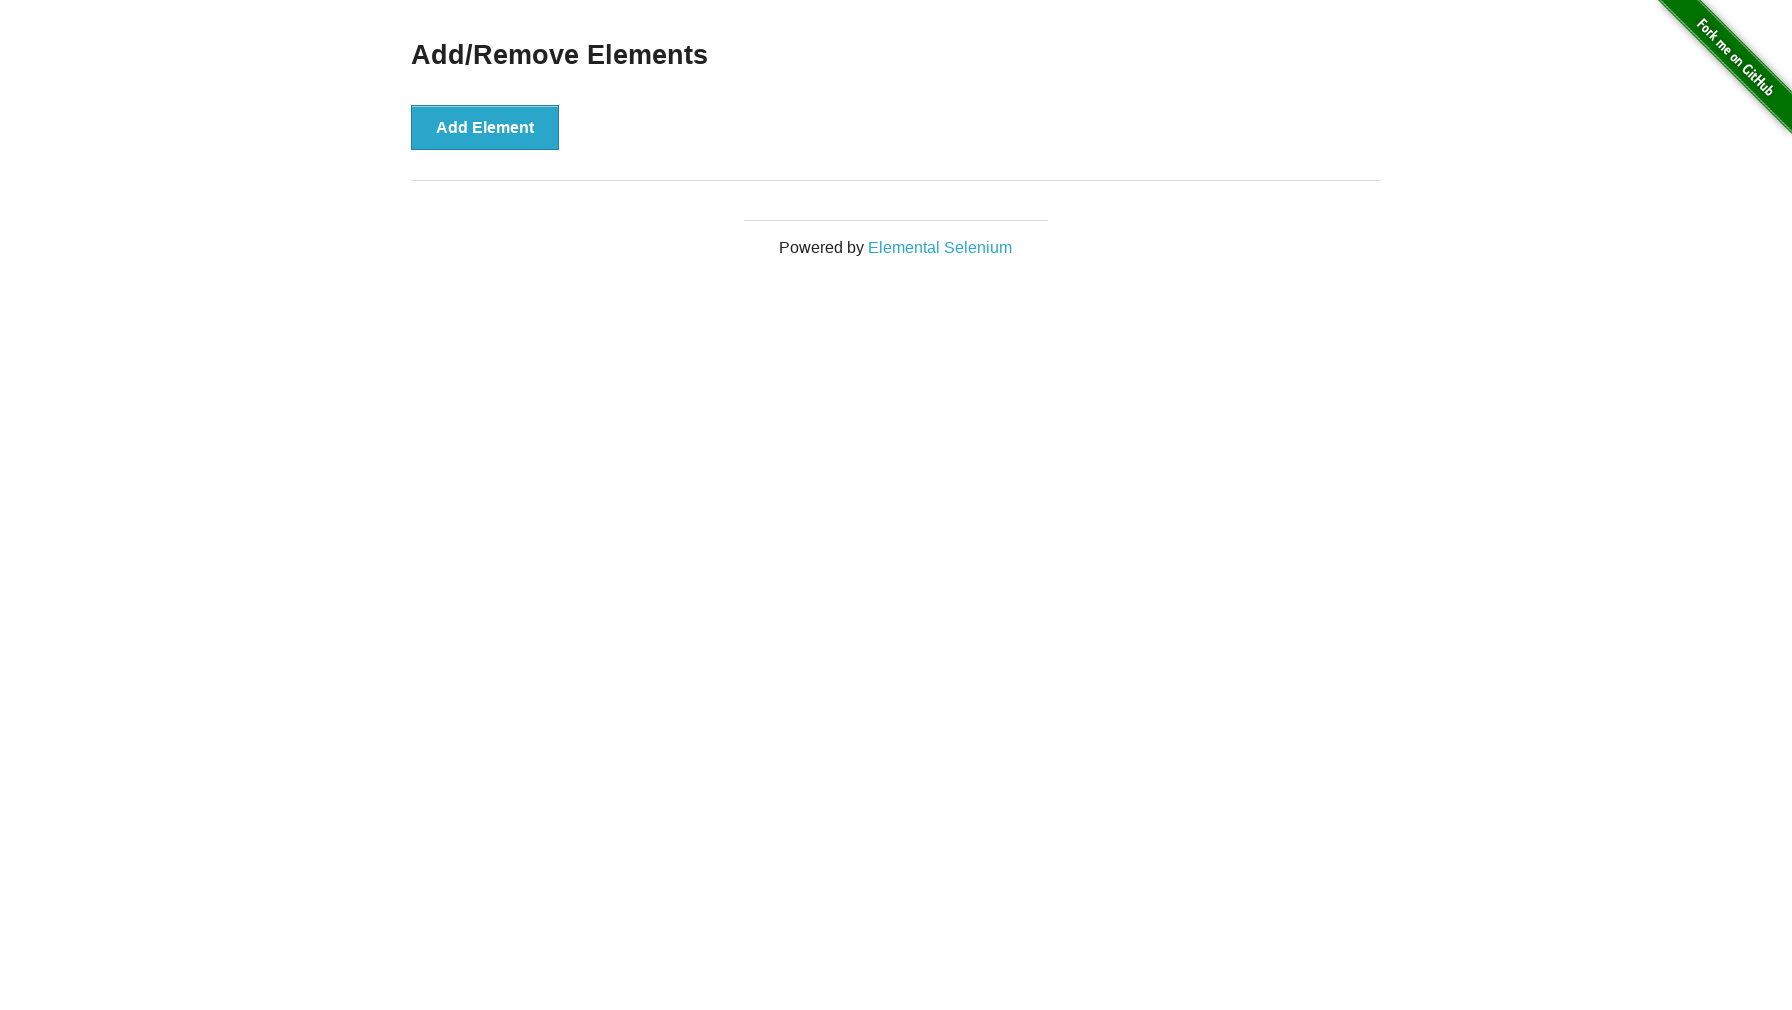

Clicked Add Element button at (485, 127) on button
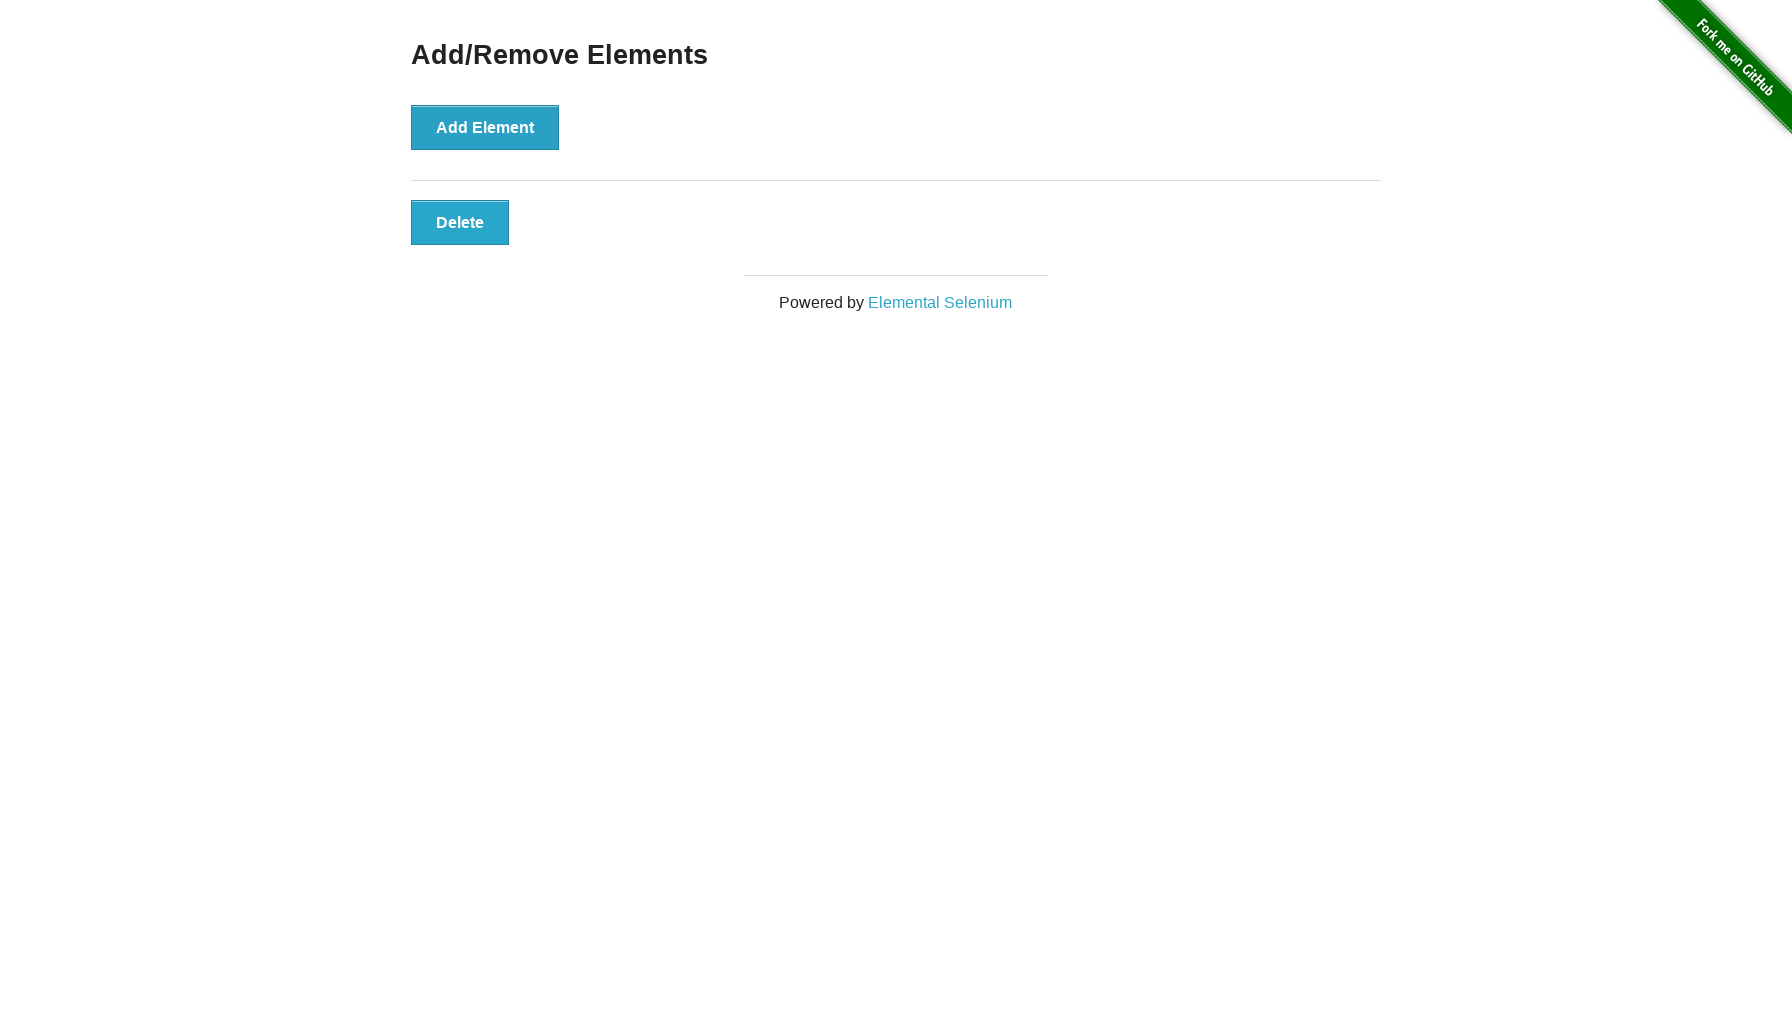

Waited for added element to appear
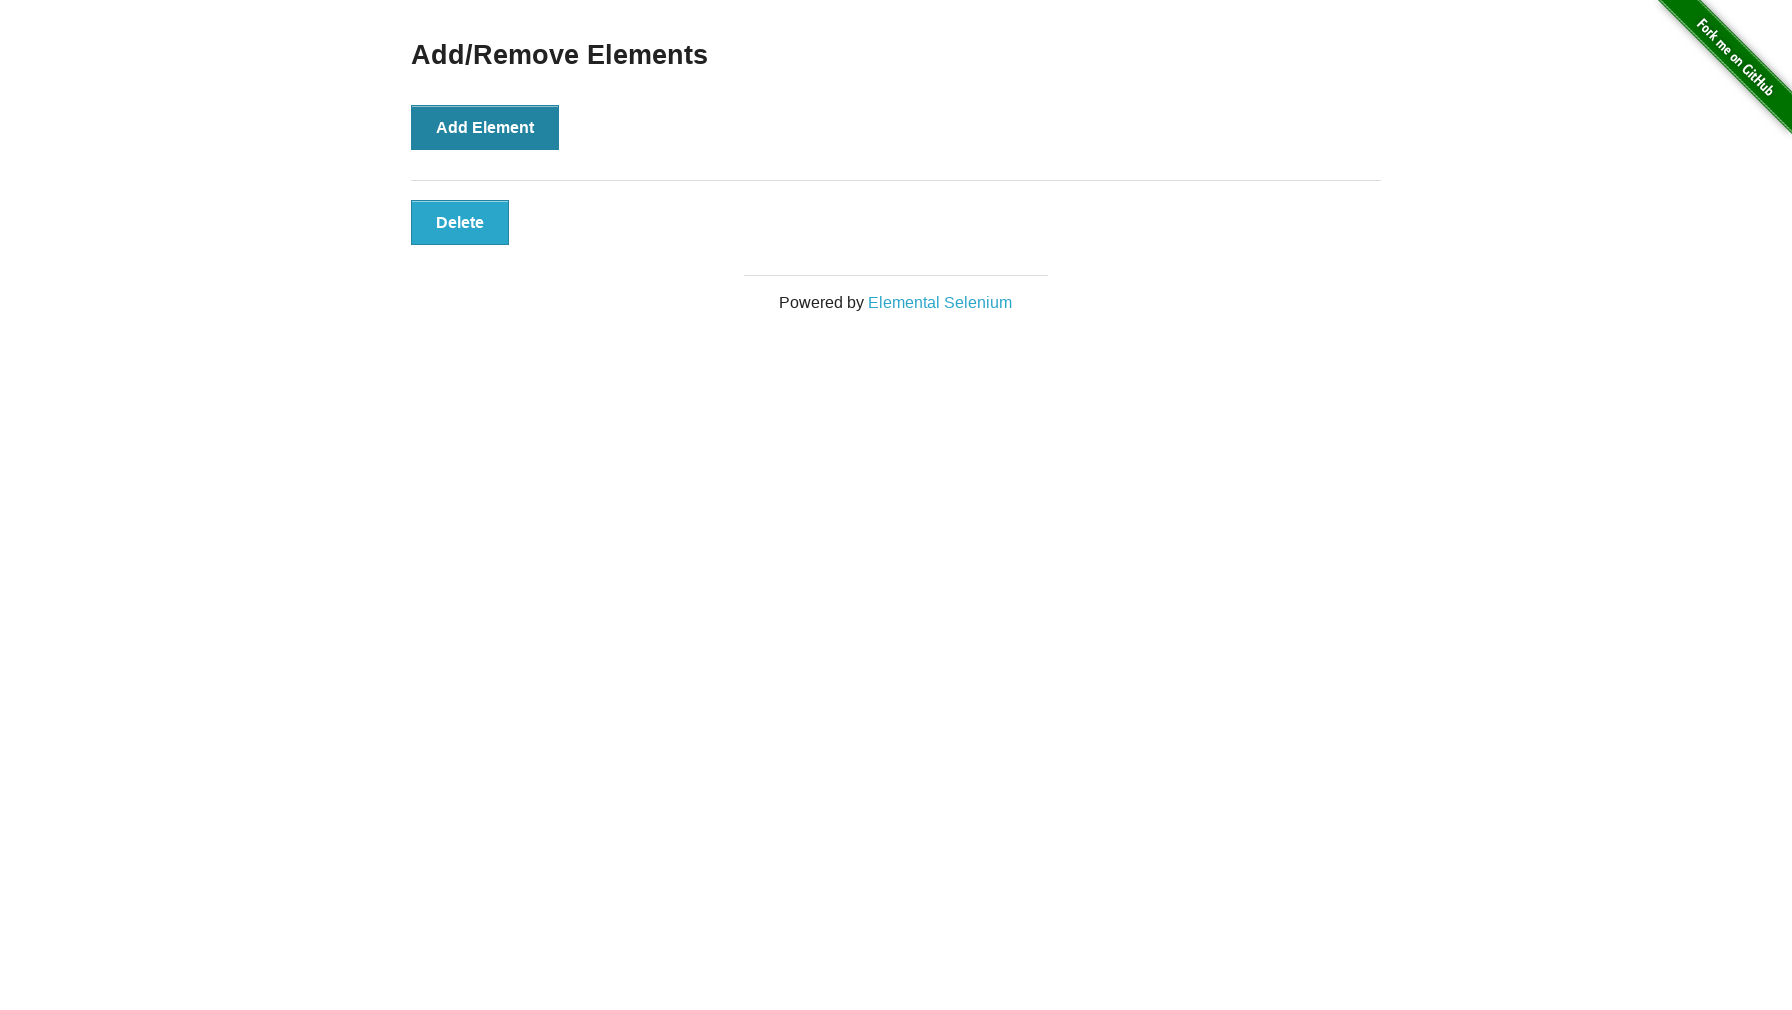

Verified that element was successfully added
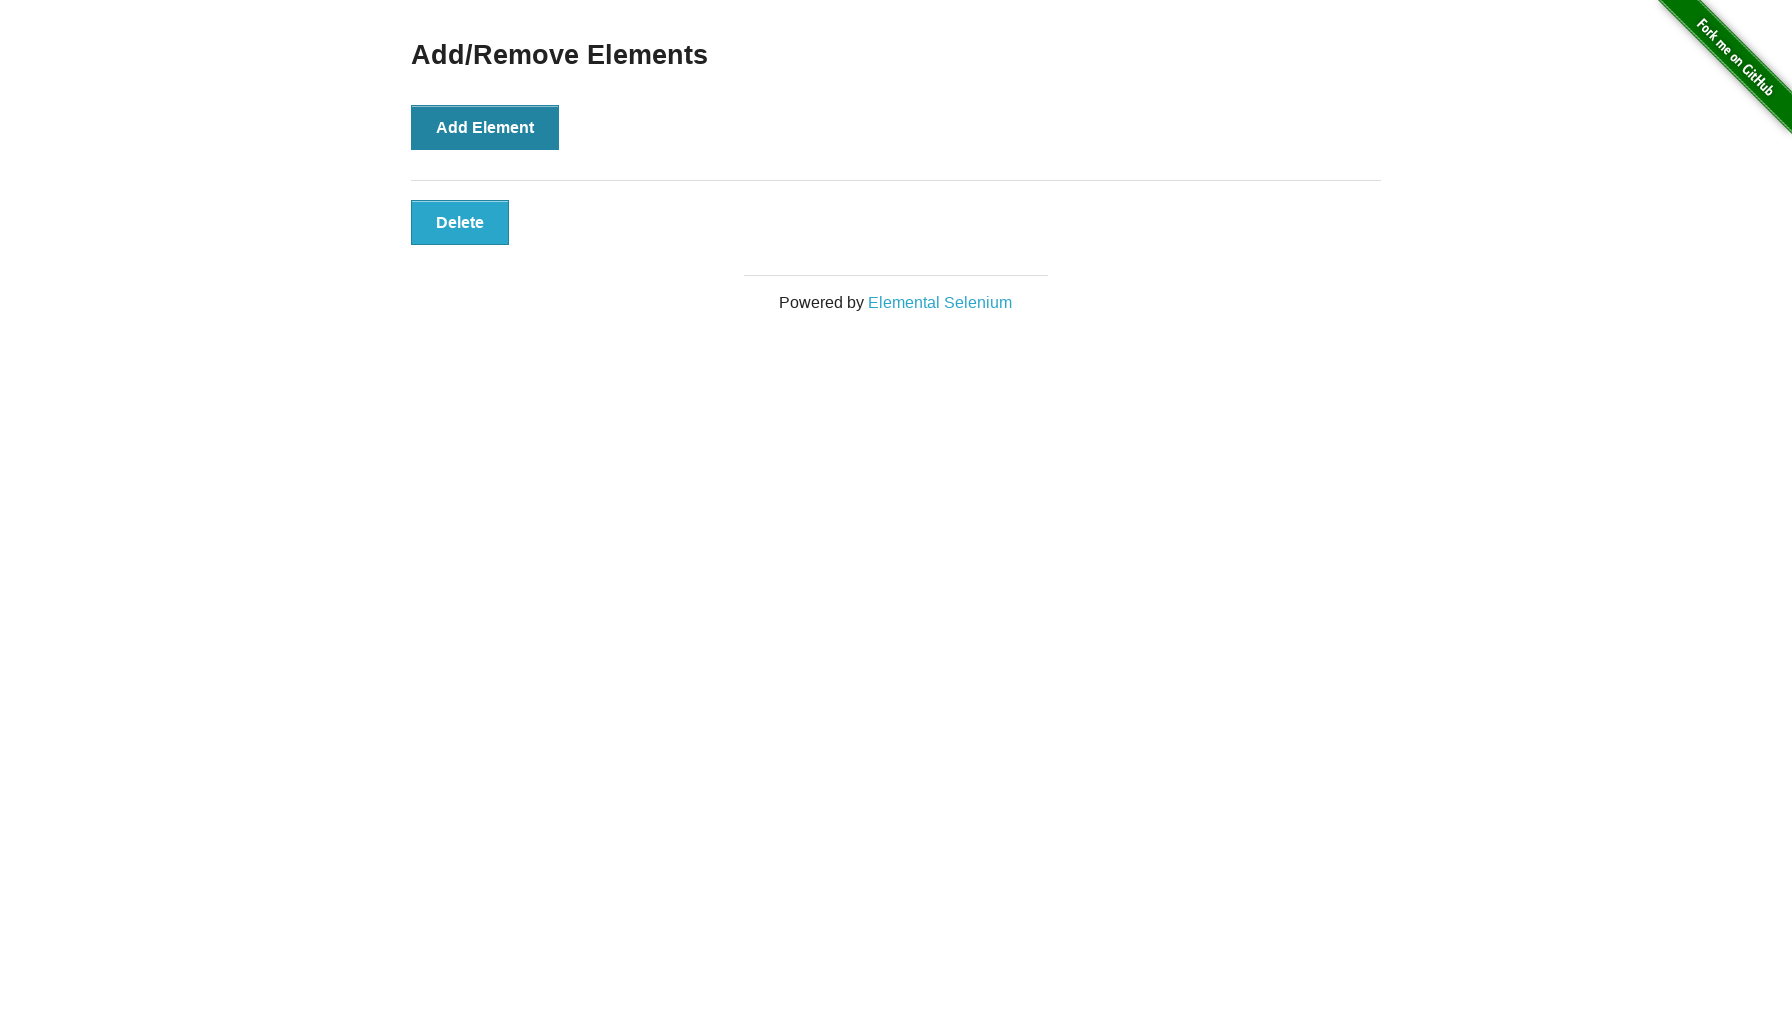

Clicked the added element to remove it at (460, 222) on .added-manually
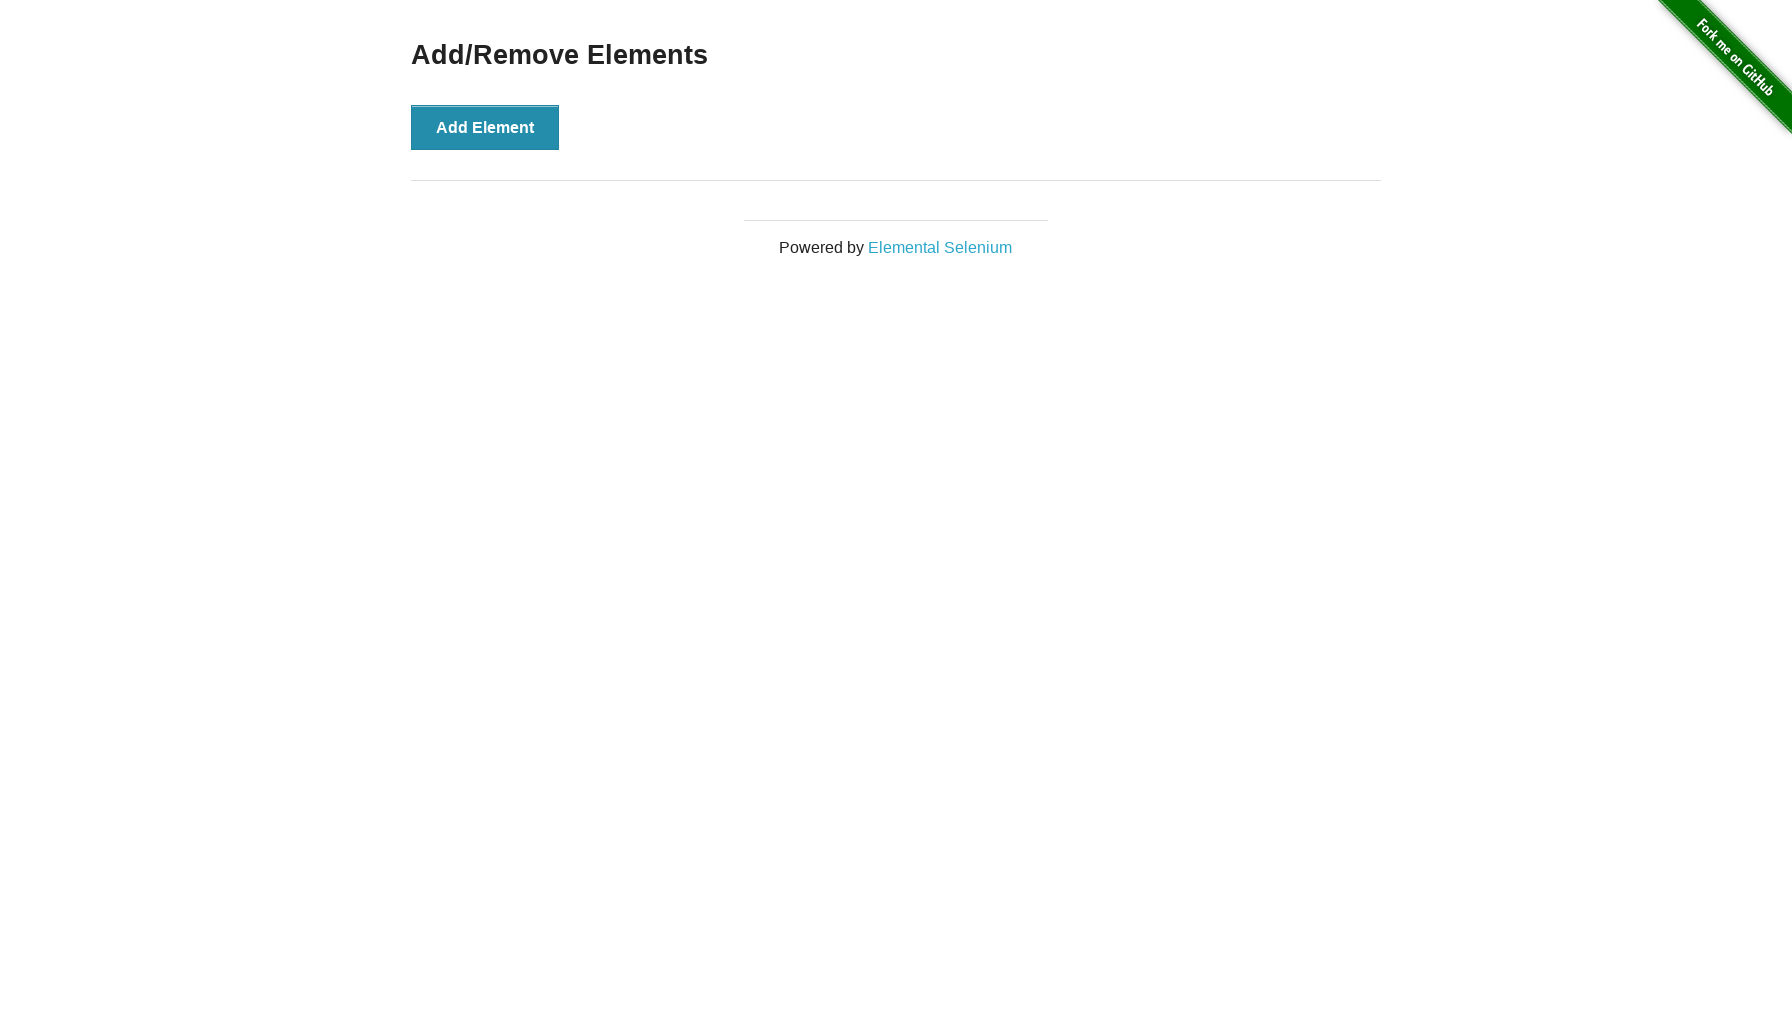

Waited for added element to be removed from DOM
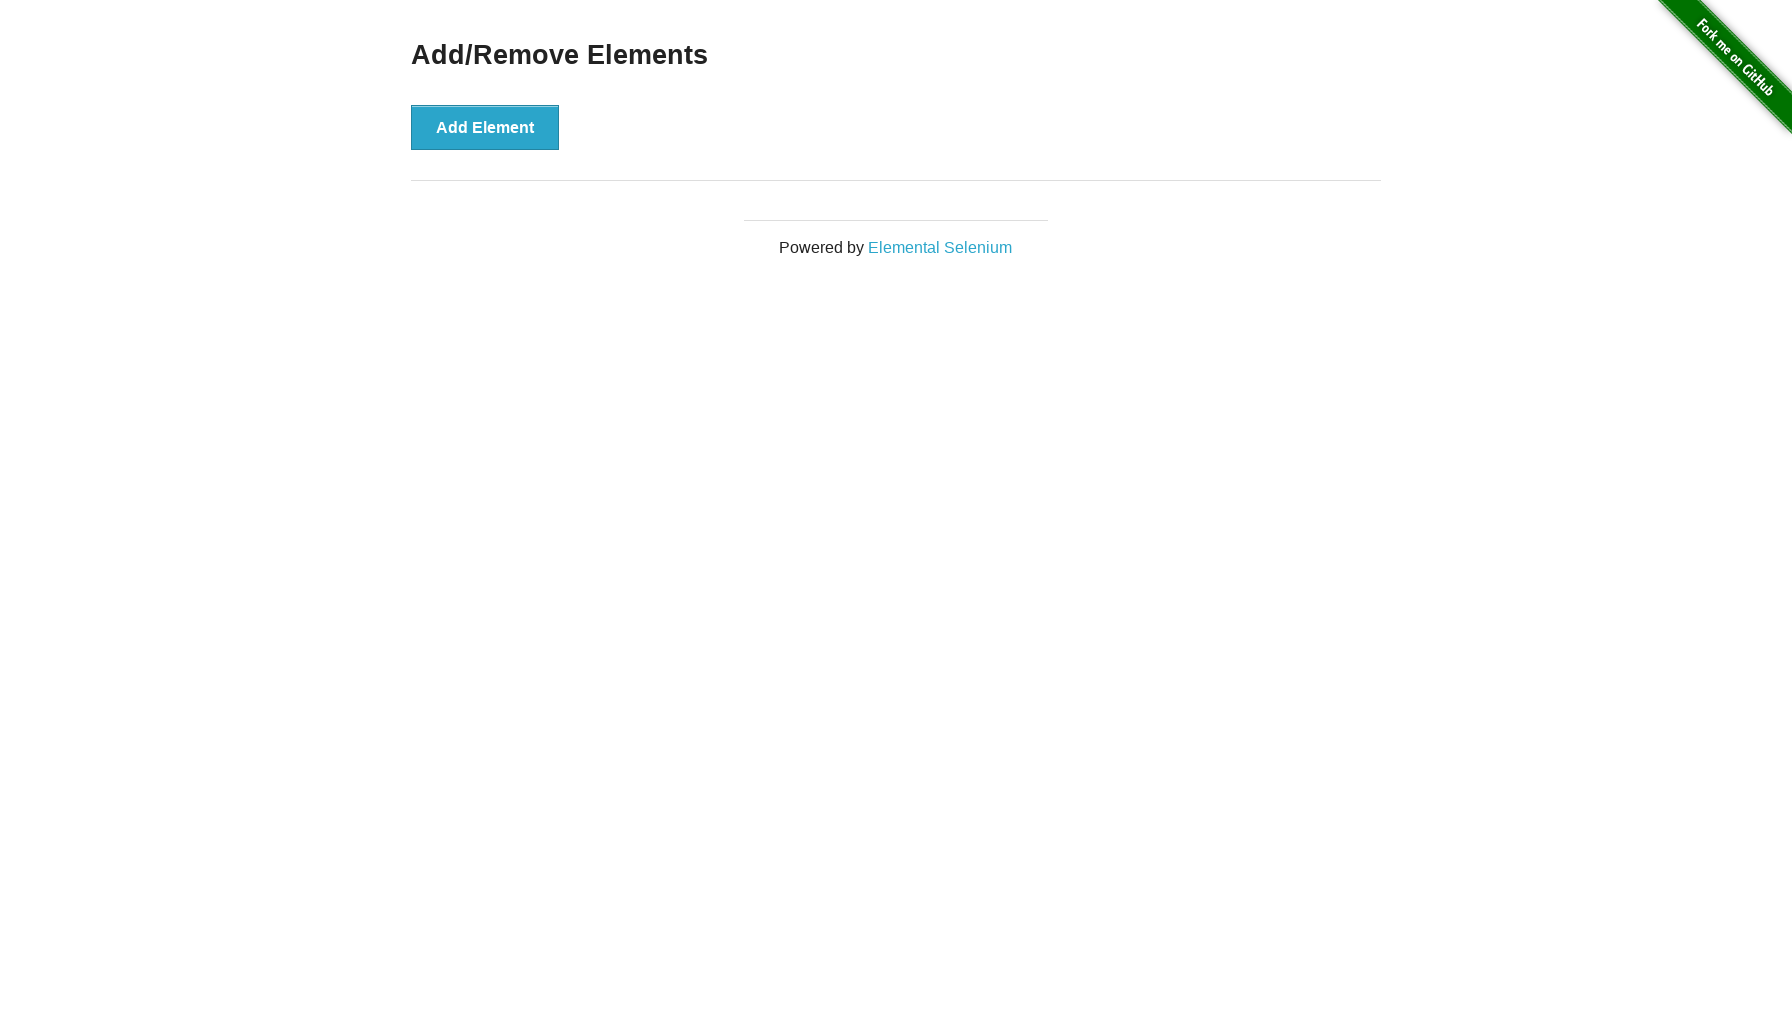

Verified that element was successfully removed
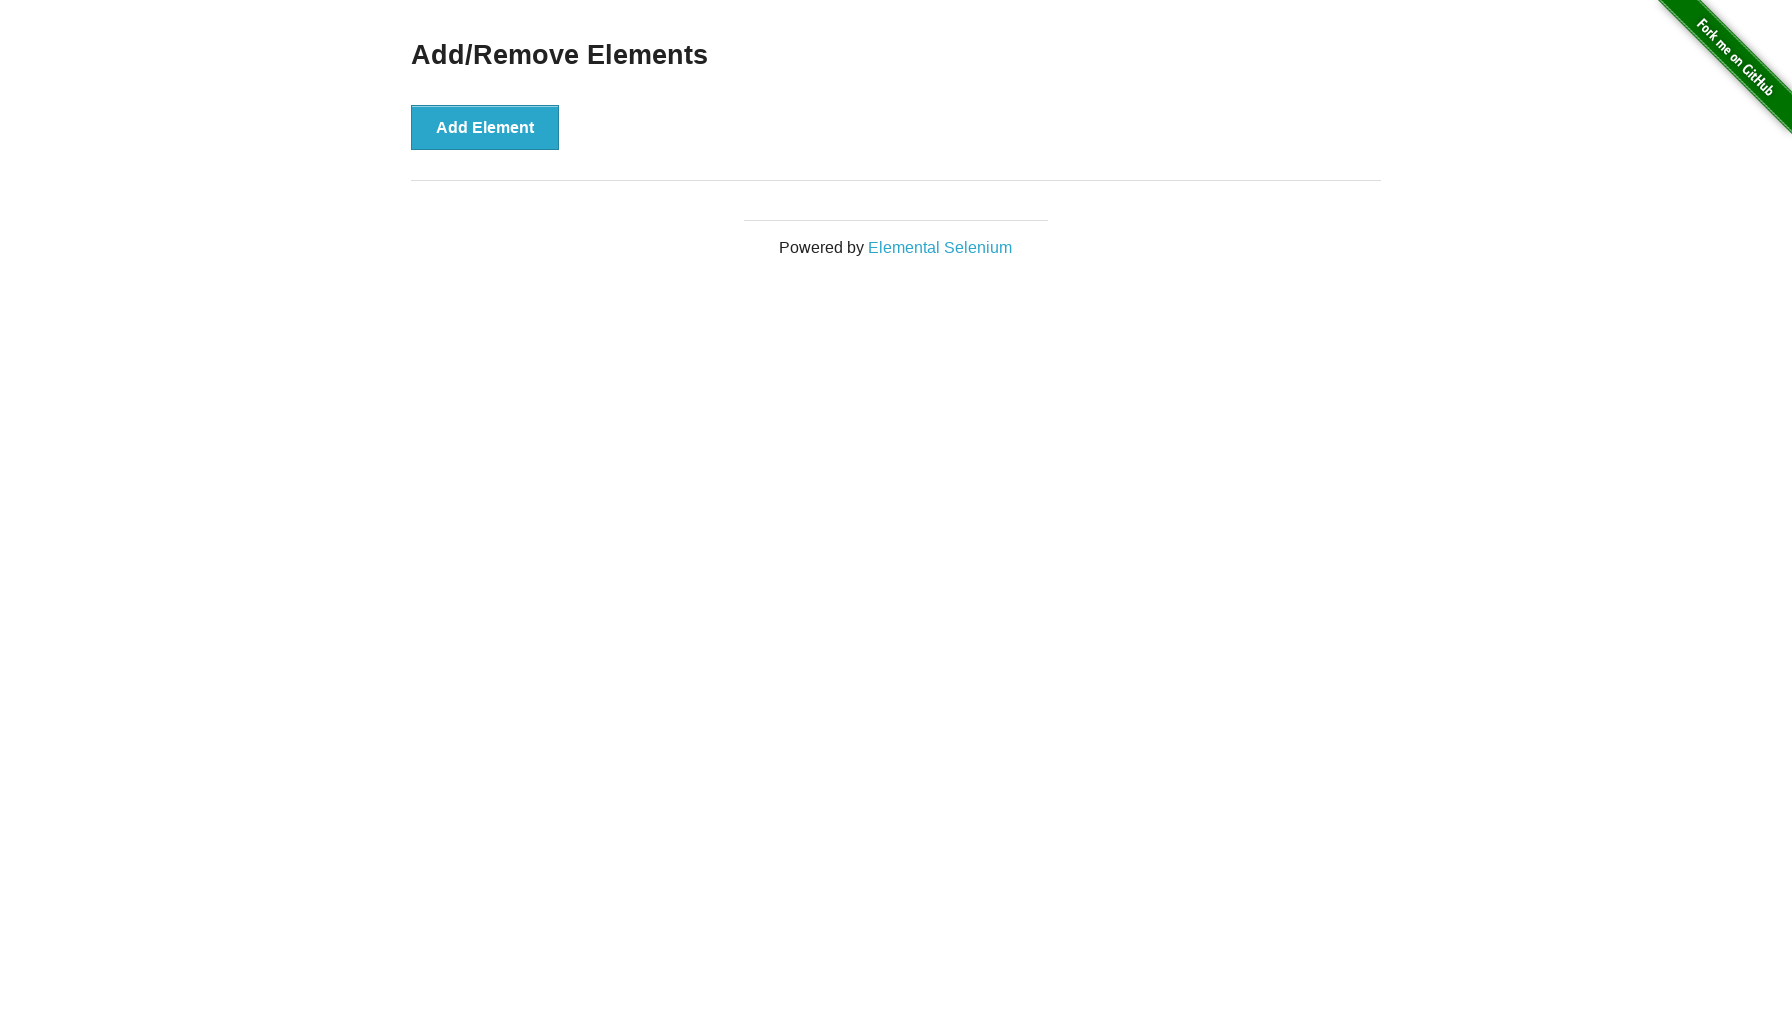

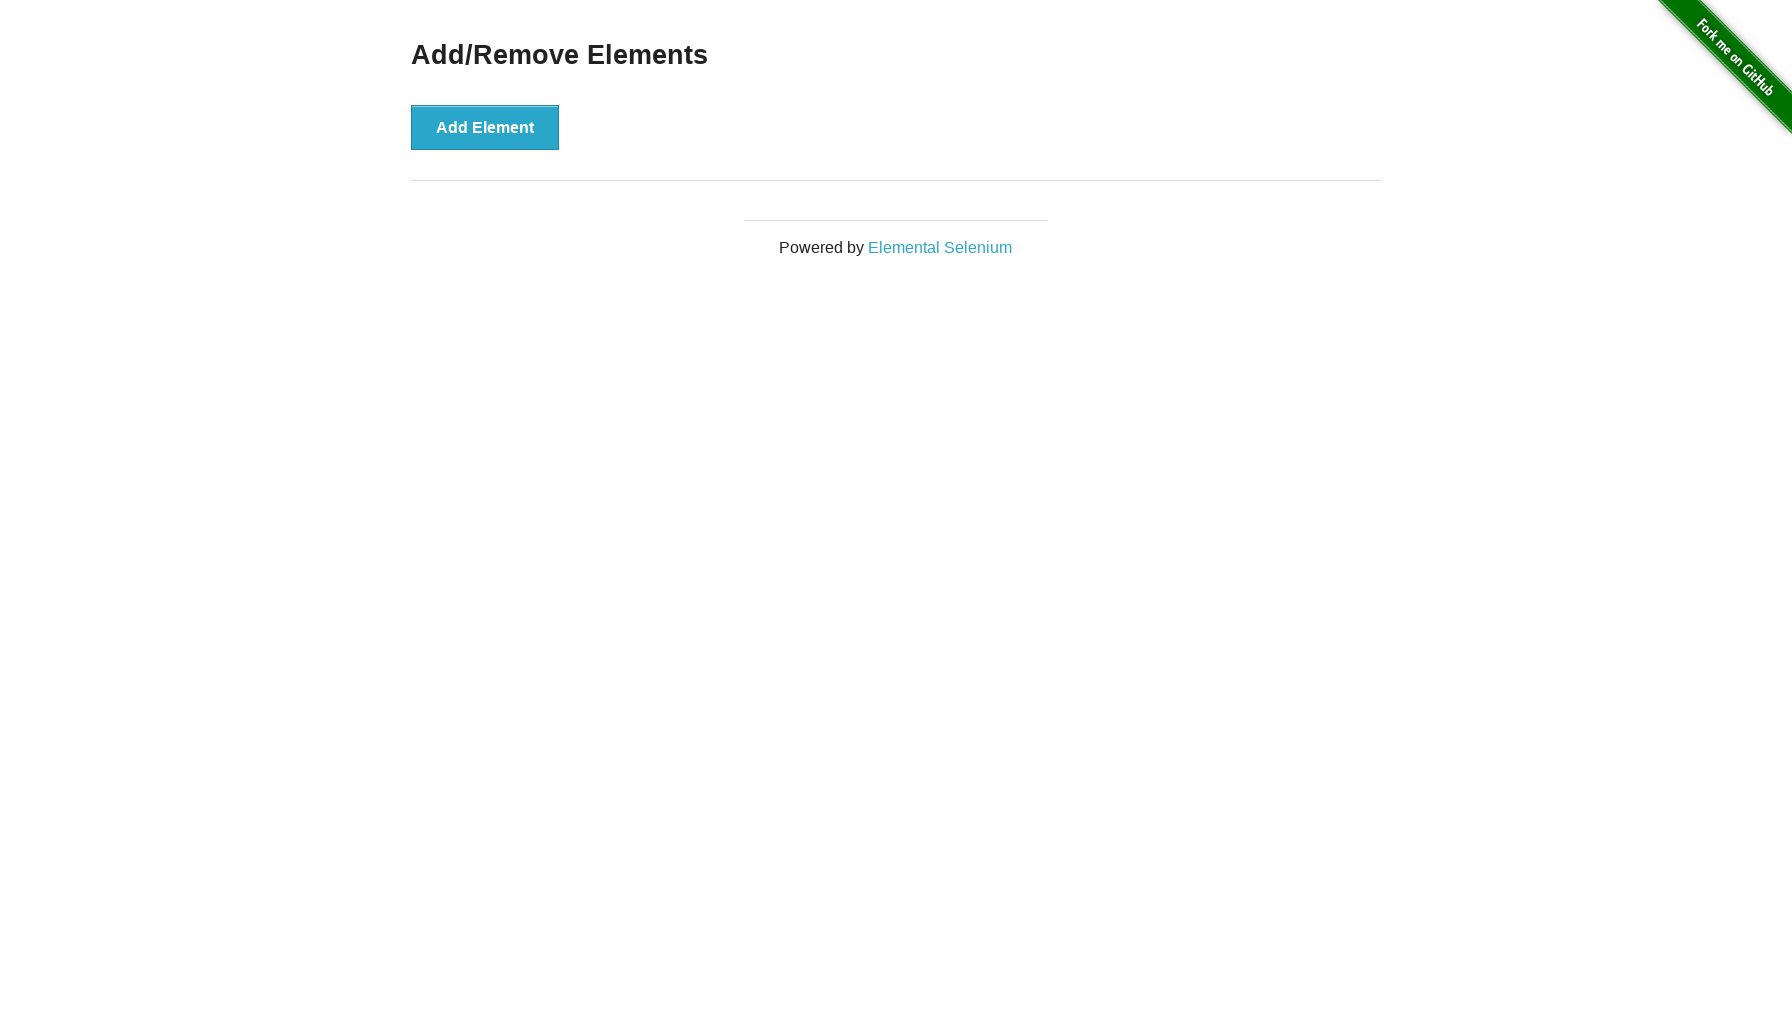